Navigates to the Demoblaze demo store and verifies that links are present on the page

Starting URL: https://demoblaze.com/

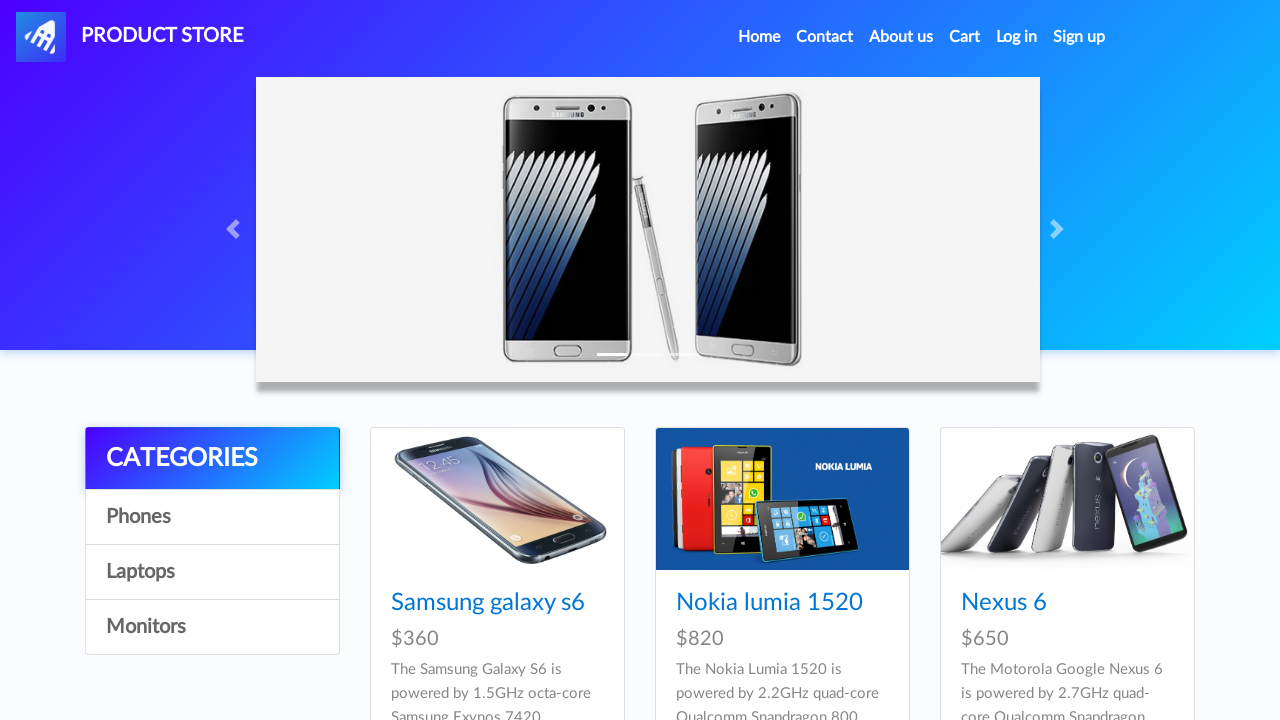

Navigated to Demoblaze demo store
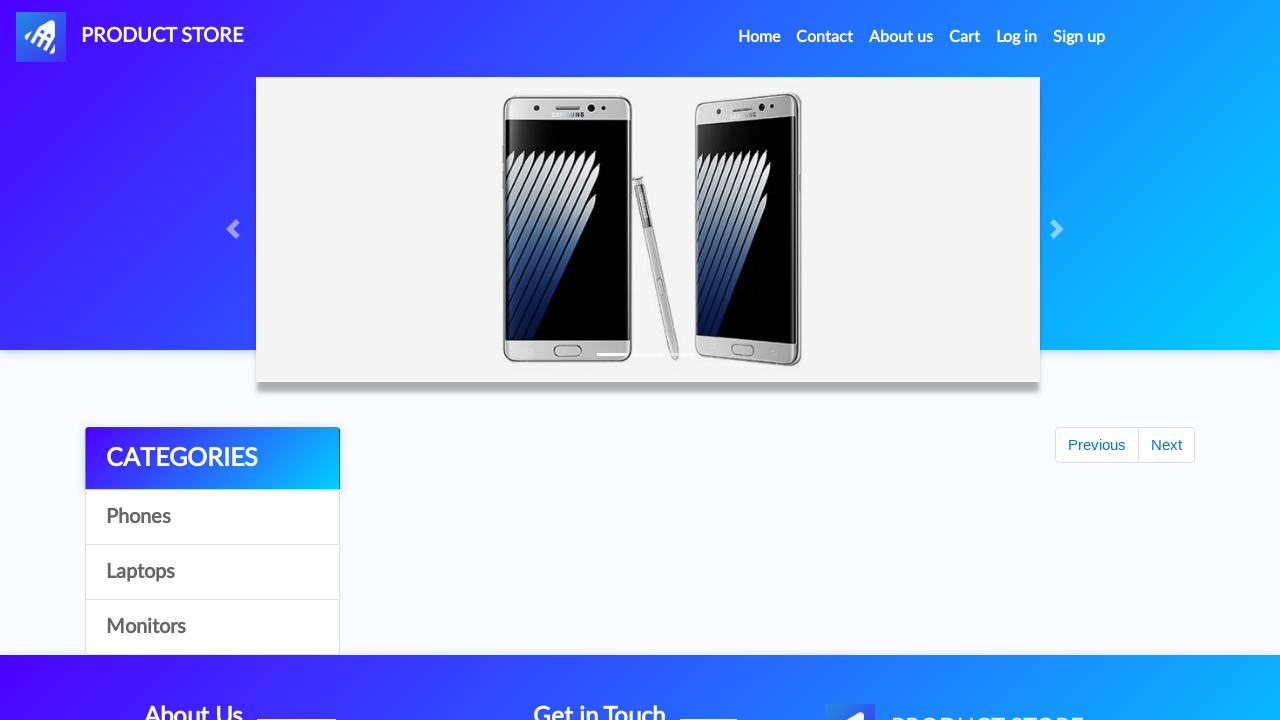

Waited for links to be present on the page
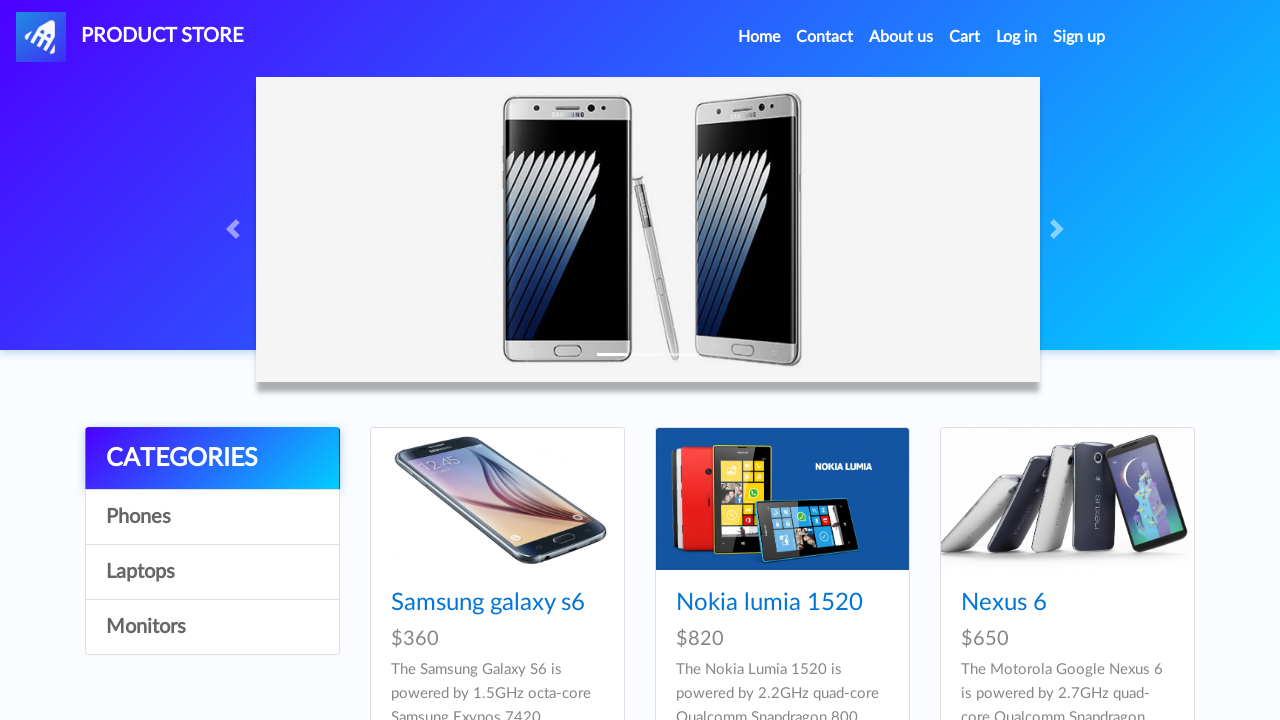

Located 33 links on the page
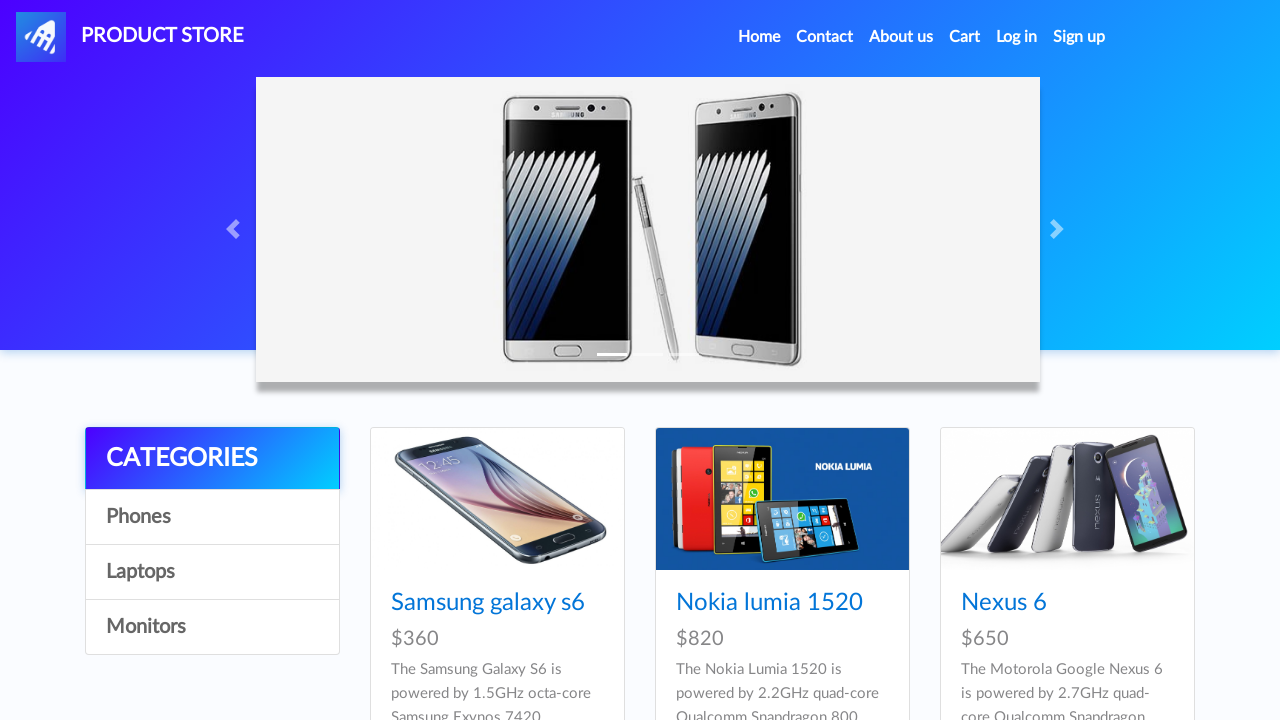

Verified that multiple links exist on the page
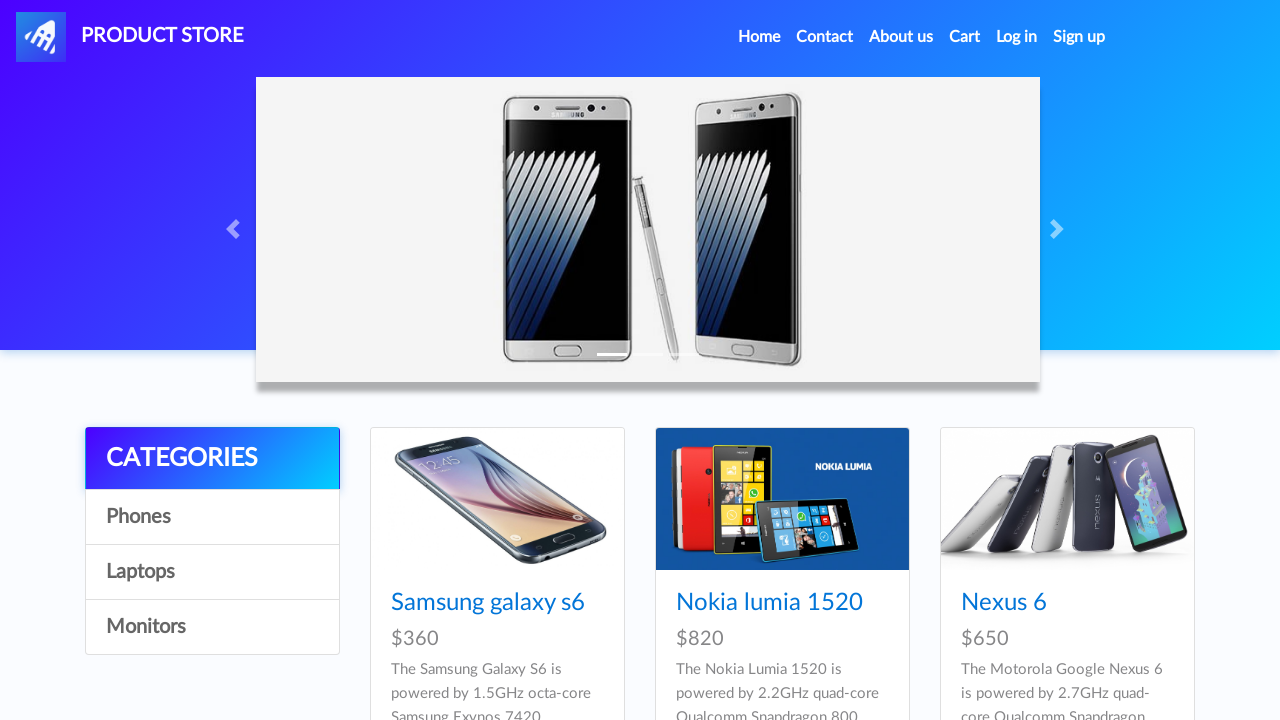

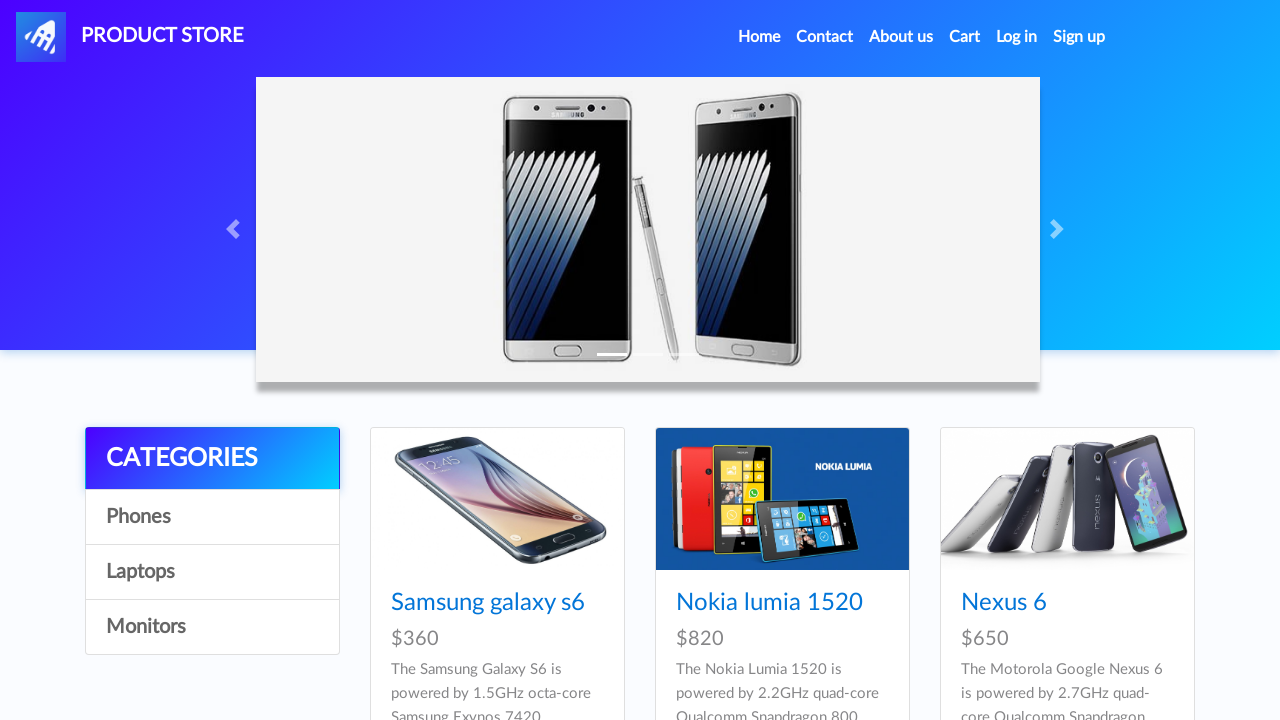